Tests JavaScript alert handling by clicking a button that triggers a JS alert, accepting the alert, and verifying the result message is displayed on the page.

Starting URL: https://the-internet.herokuapp.com/javascript_alerts

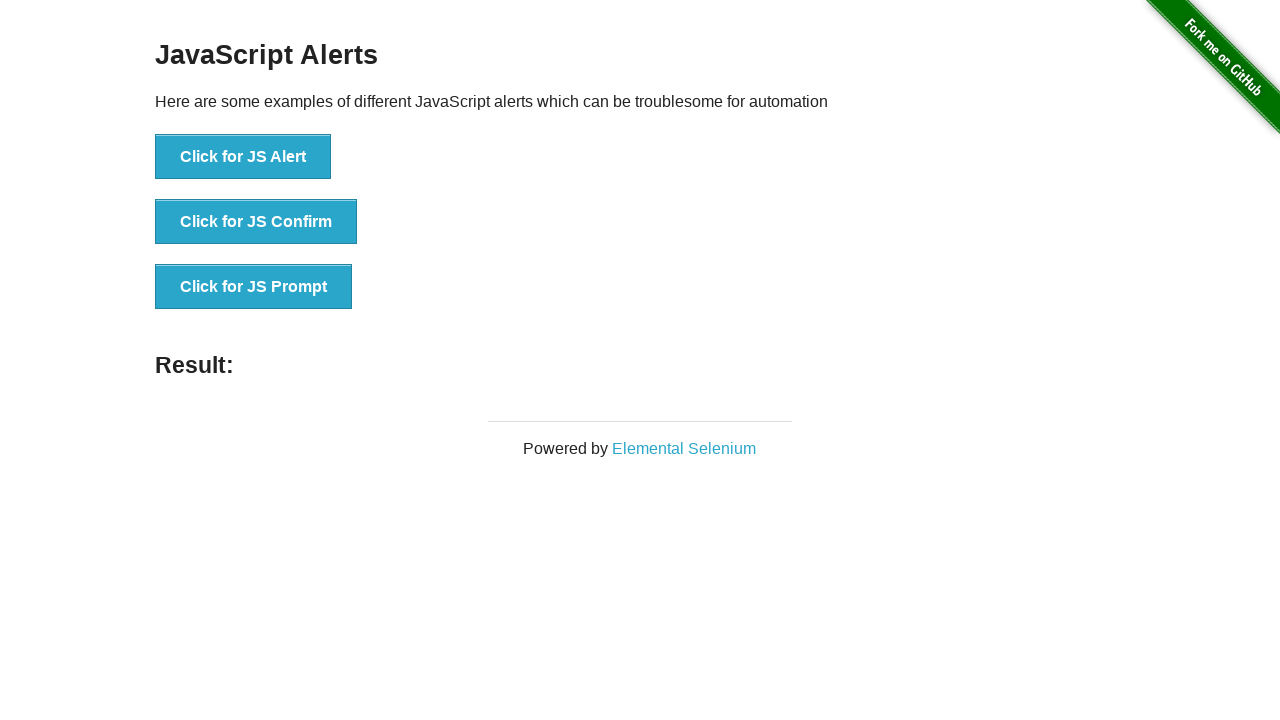

Clicked button to trigger JavaScript alert at (243, 157) on xpath=//button[text()='Click for JS Alert']
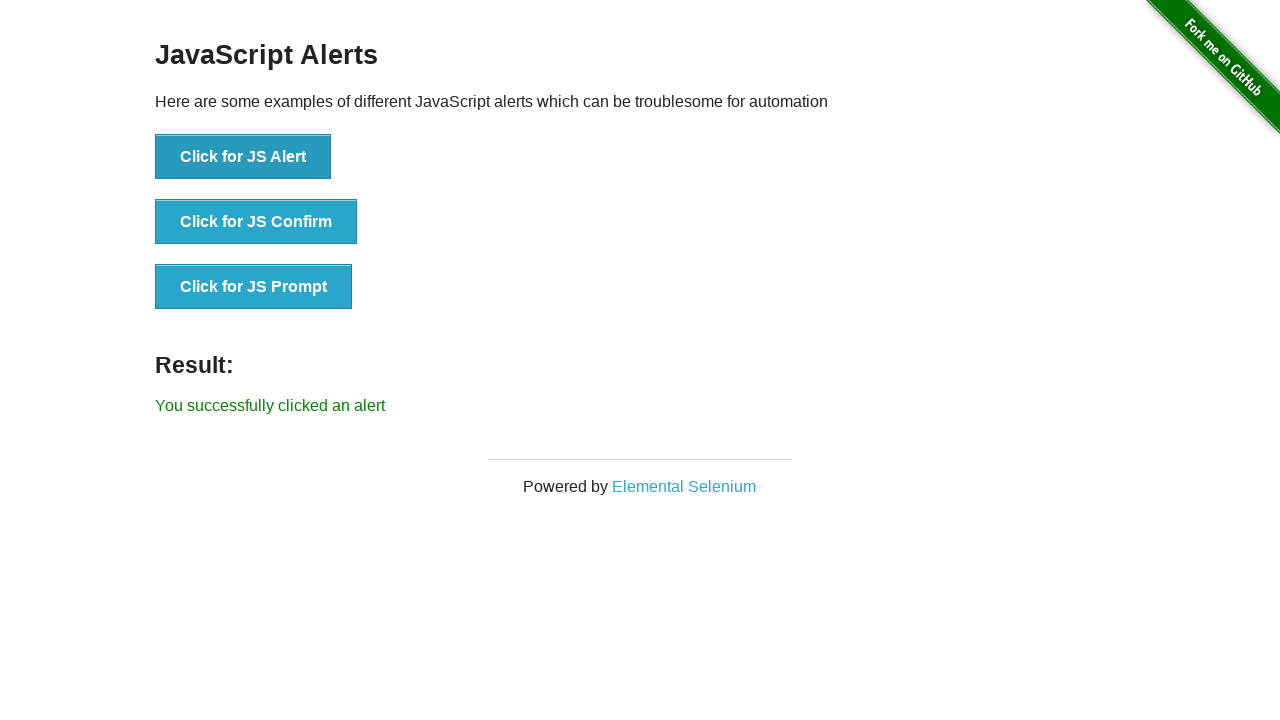

Set up dialog handler to accept alerts
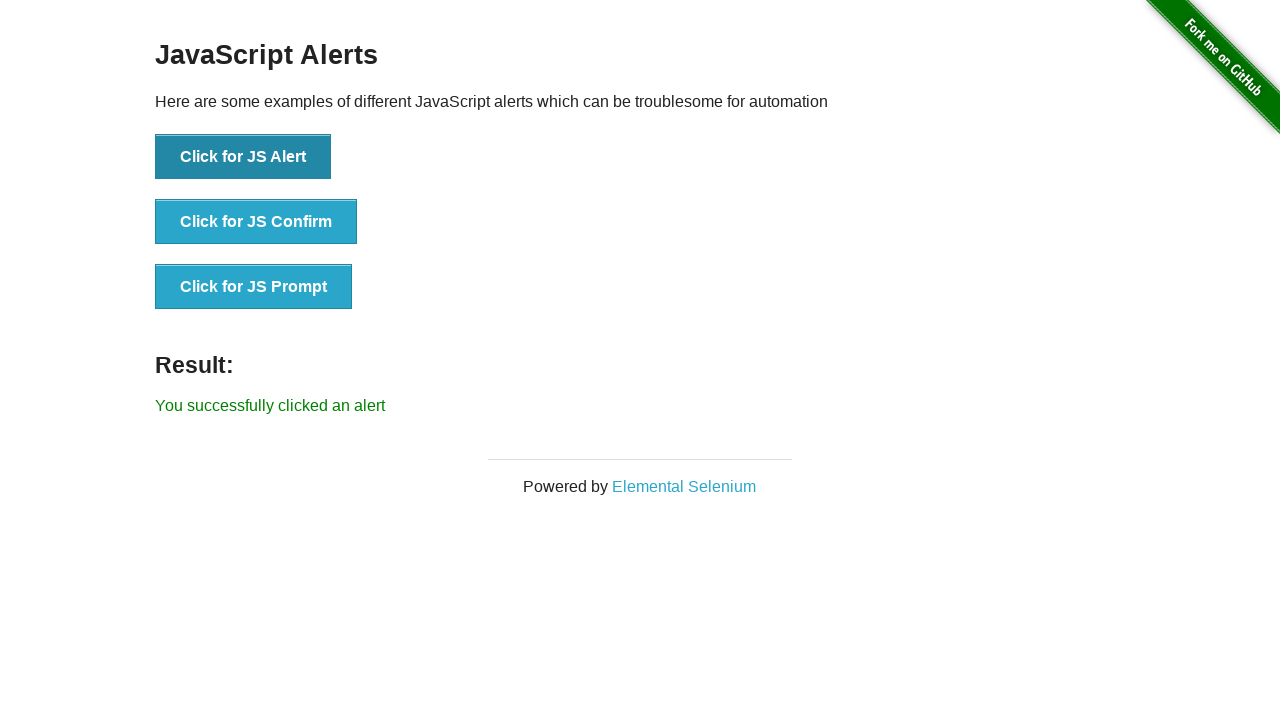

Re-clicked button to trigger alert with handler in place at (243, 157) on xpath=//button[text()='Click for JS Alert']
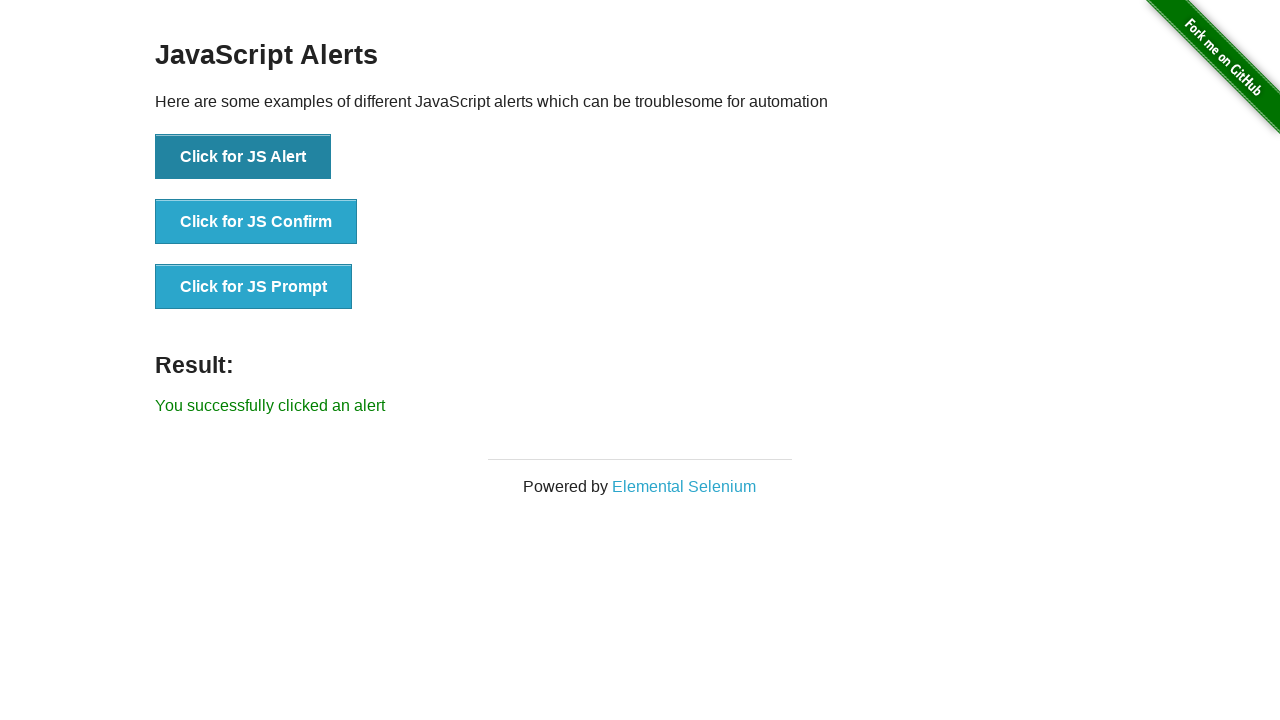

Result message element loaded after alert acceptance
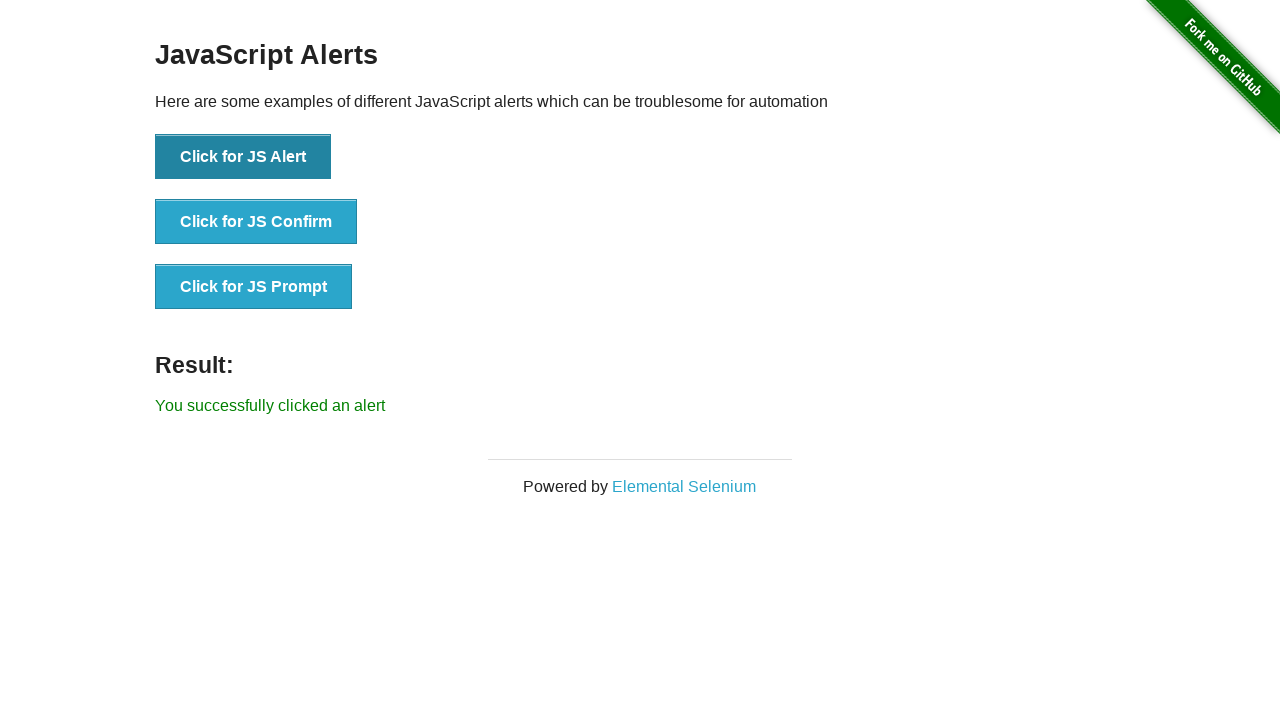

Retrieved result text: You successfully clicked an alert
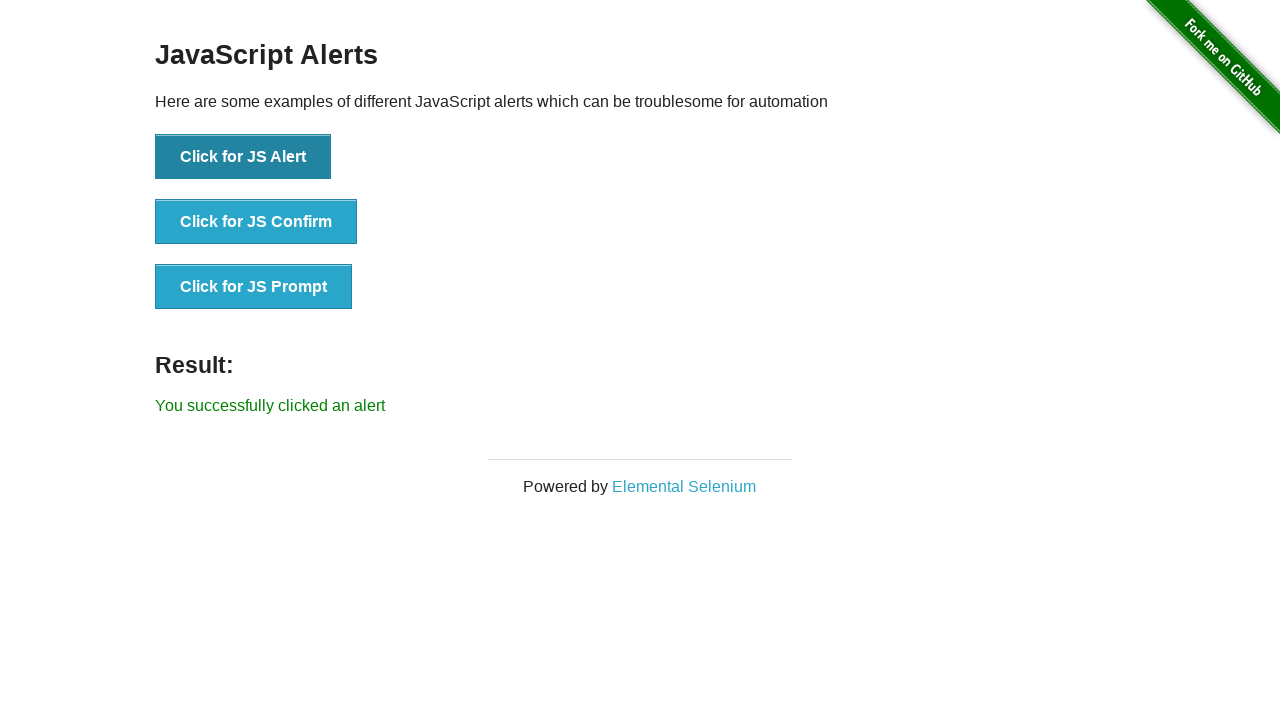

Printed result text to console
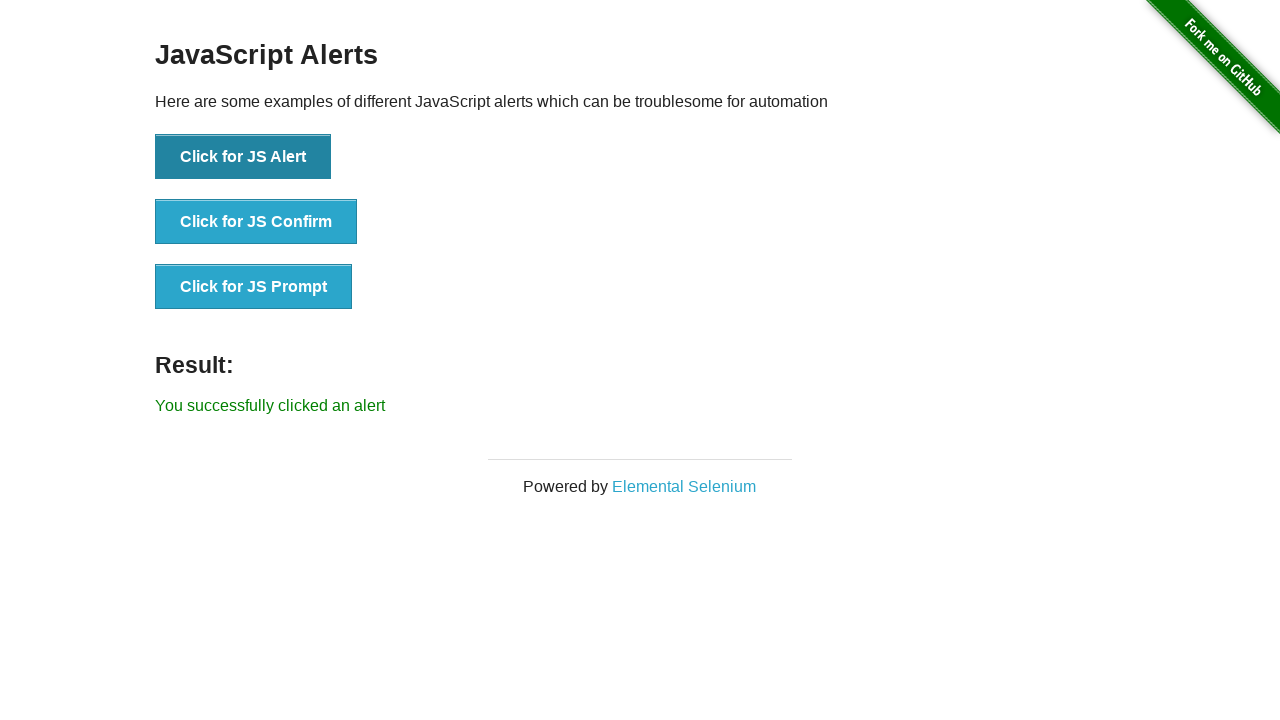

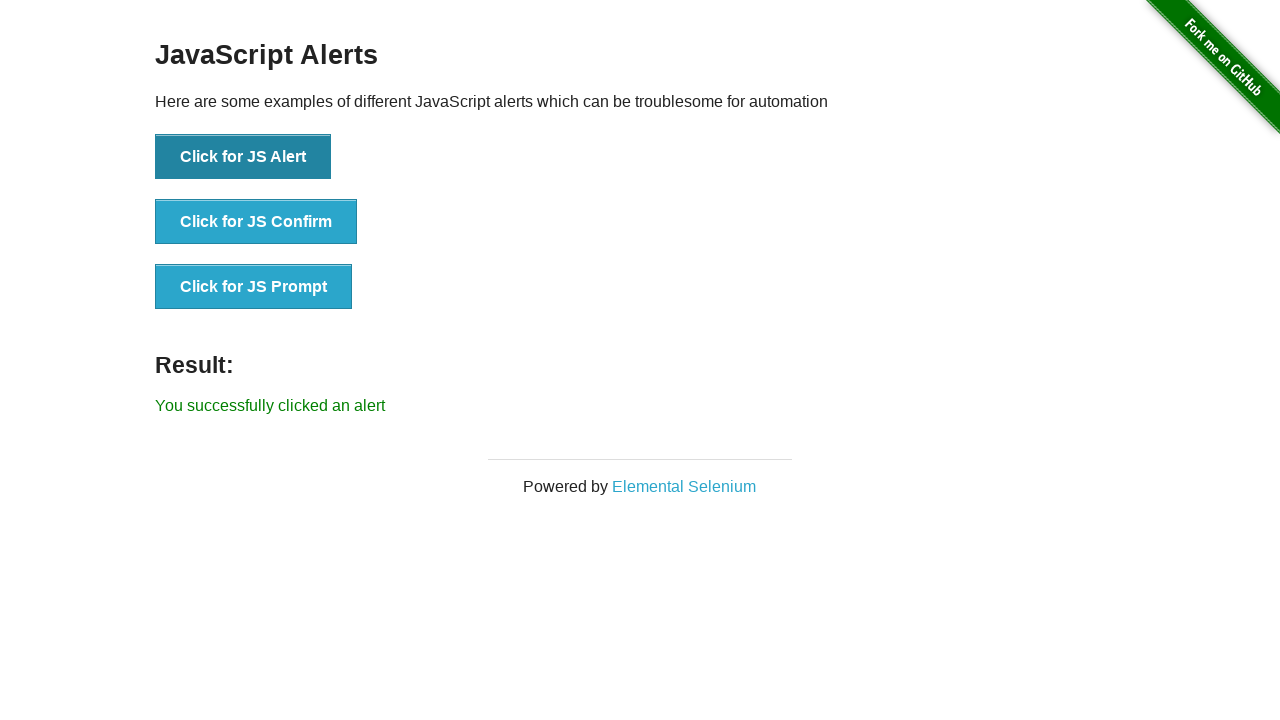